Tests the forgot password button functionality by clicking it and verifying the password recovery page loads

Starting URL: https://b2c.passport.rt.ru

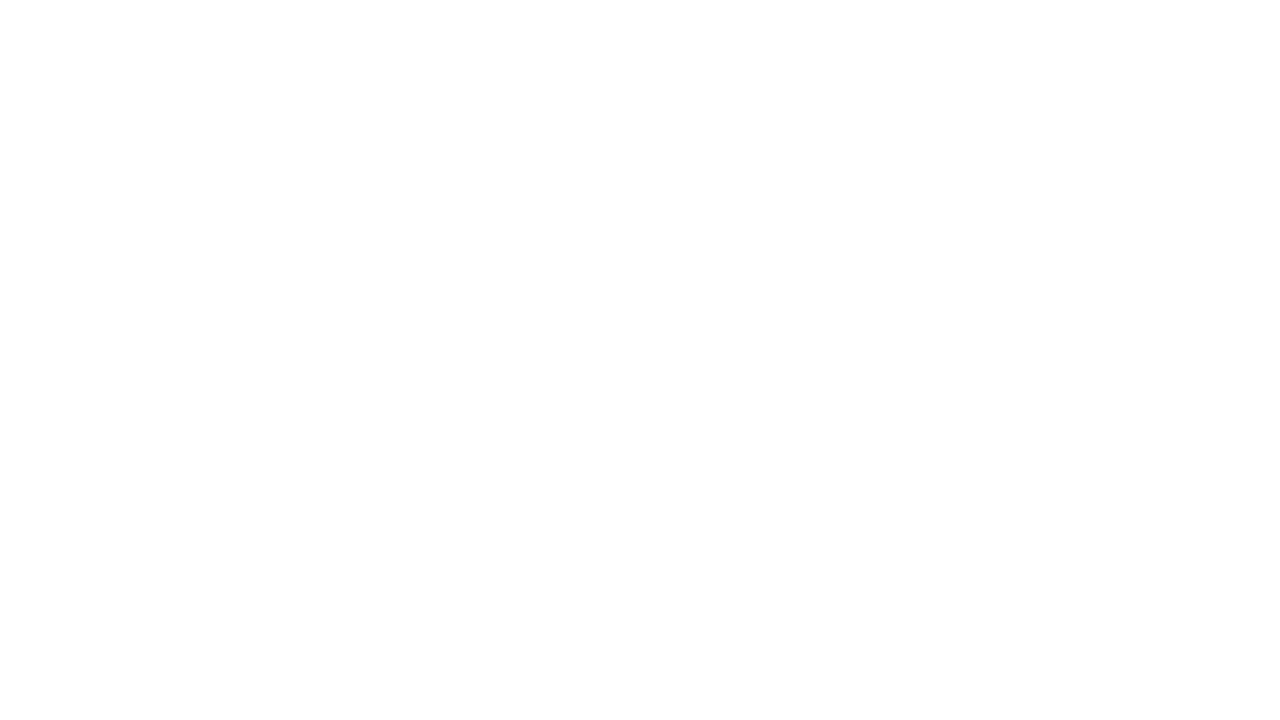

Clicked forgot password button at (1102, 361) on #forgot_password
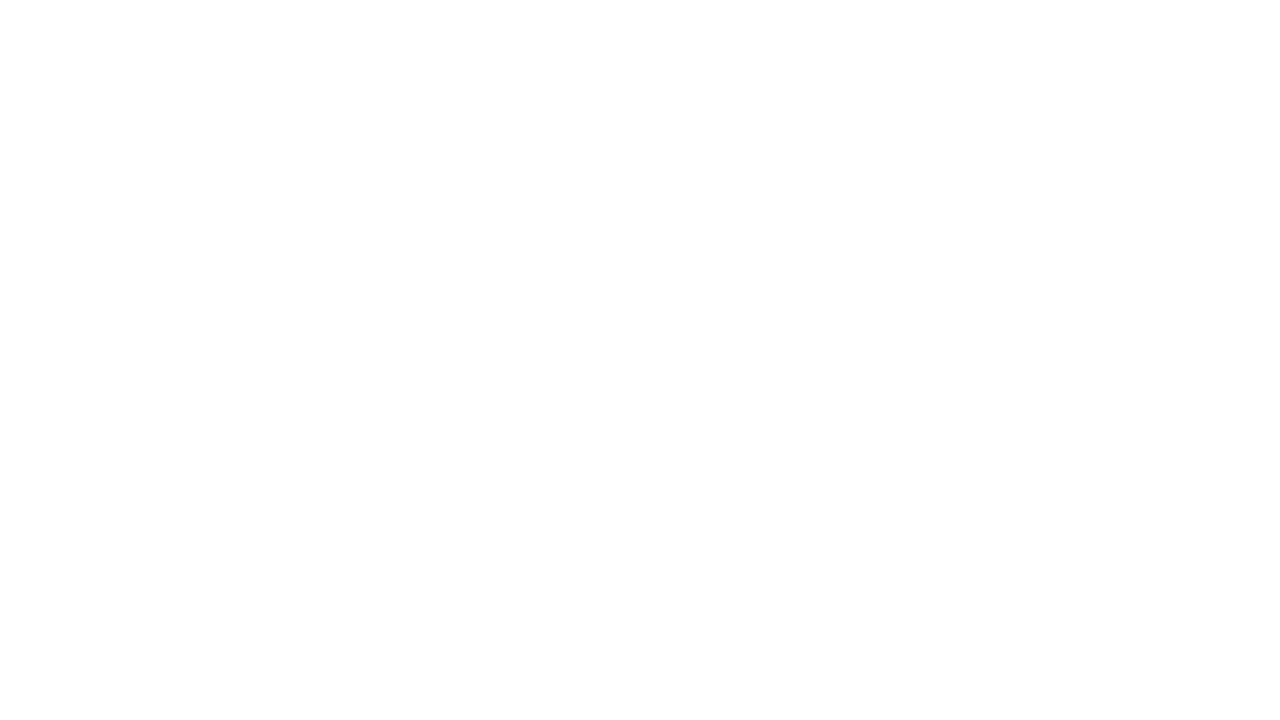

Waited 5000ms for page to load
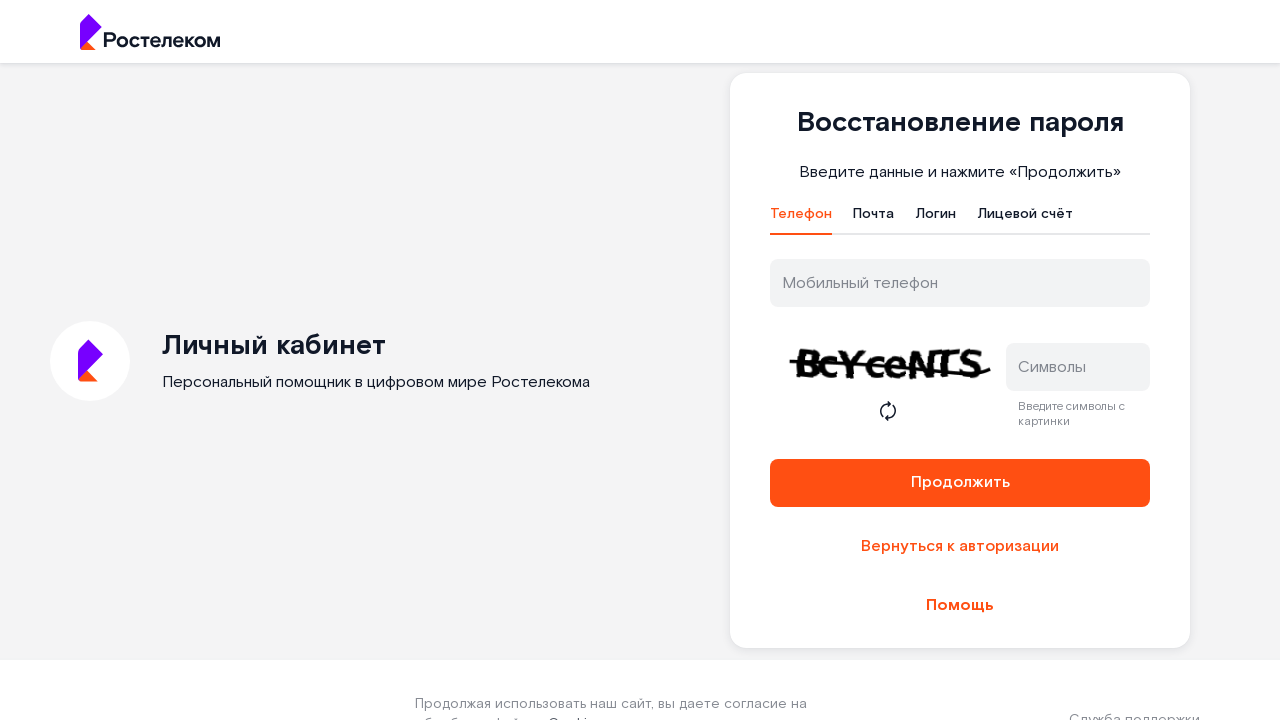

Verified password recovery page title 'Восстановление пароля' is displayed
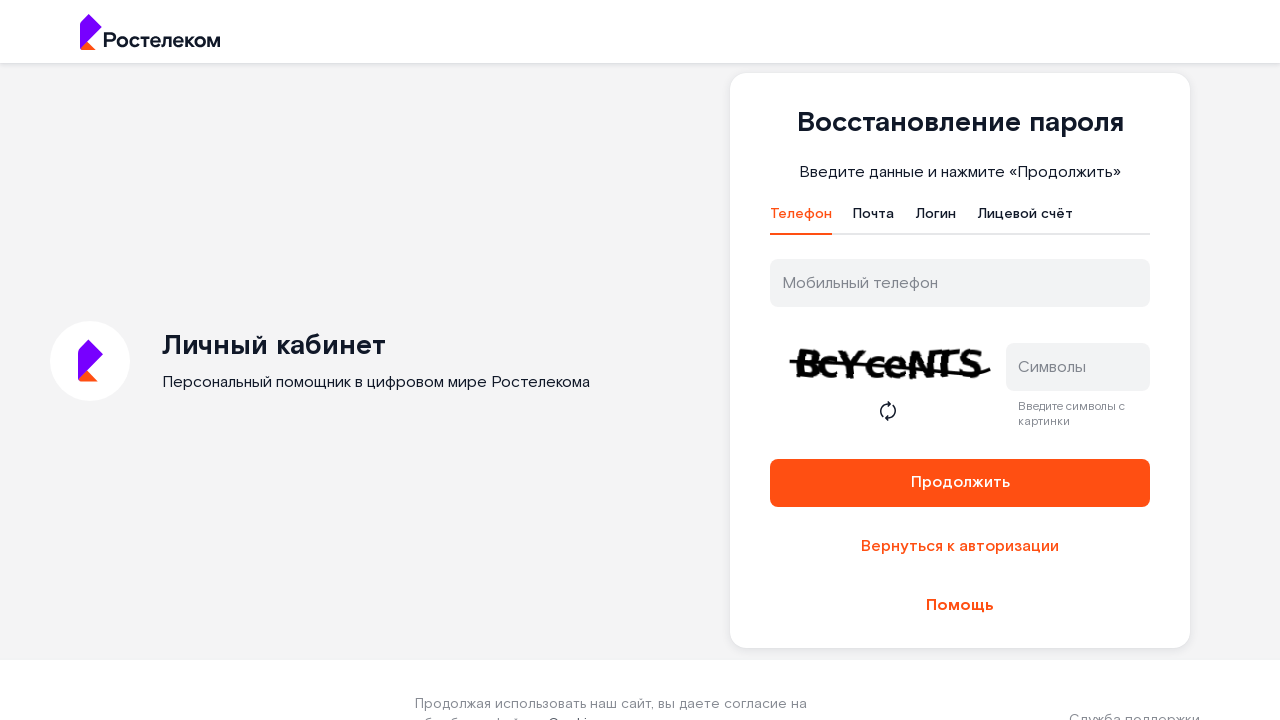

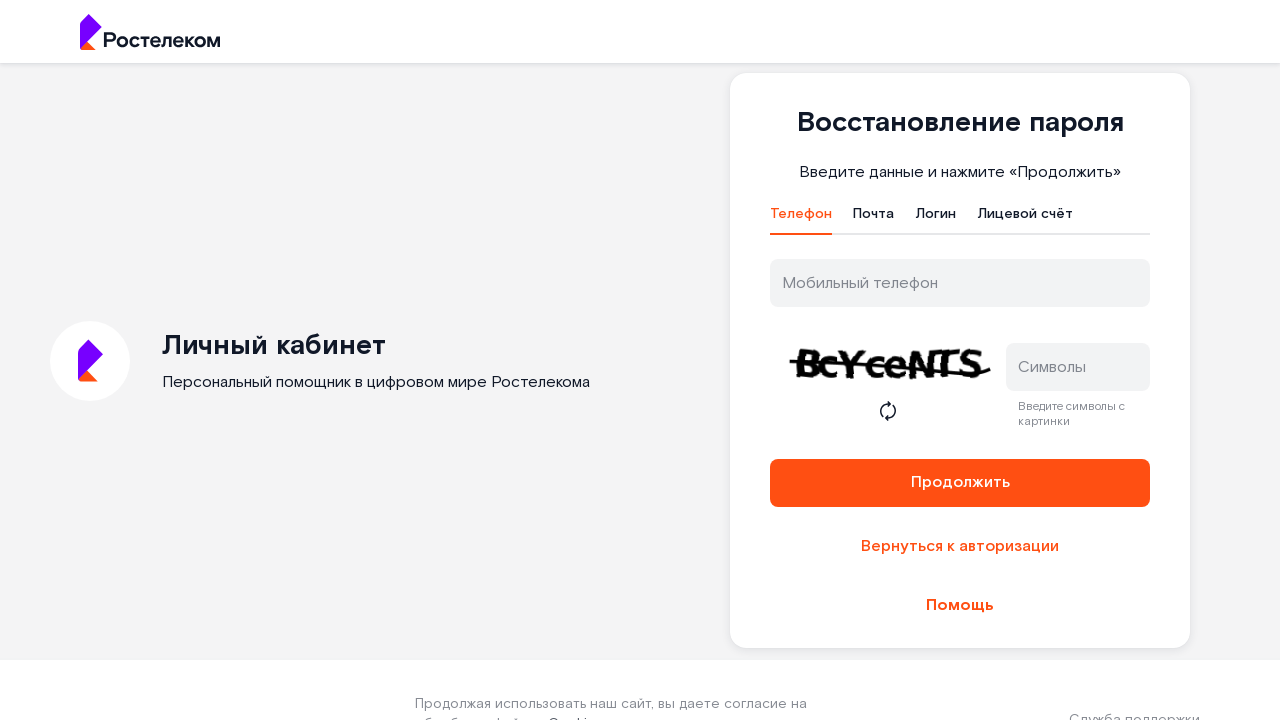